Tests mouse hover functionality by hovering over an "Automation Tools" button to trigger hover effects

Starting URL: http://seleniumpractise.blogspot.com/2016/08/how-to-perform-mouse-hover-in-selenium.html

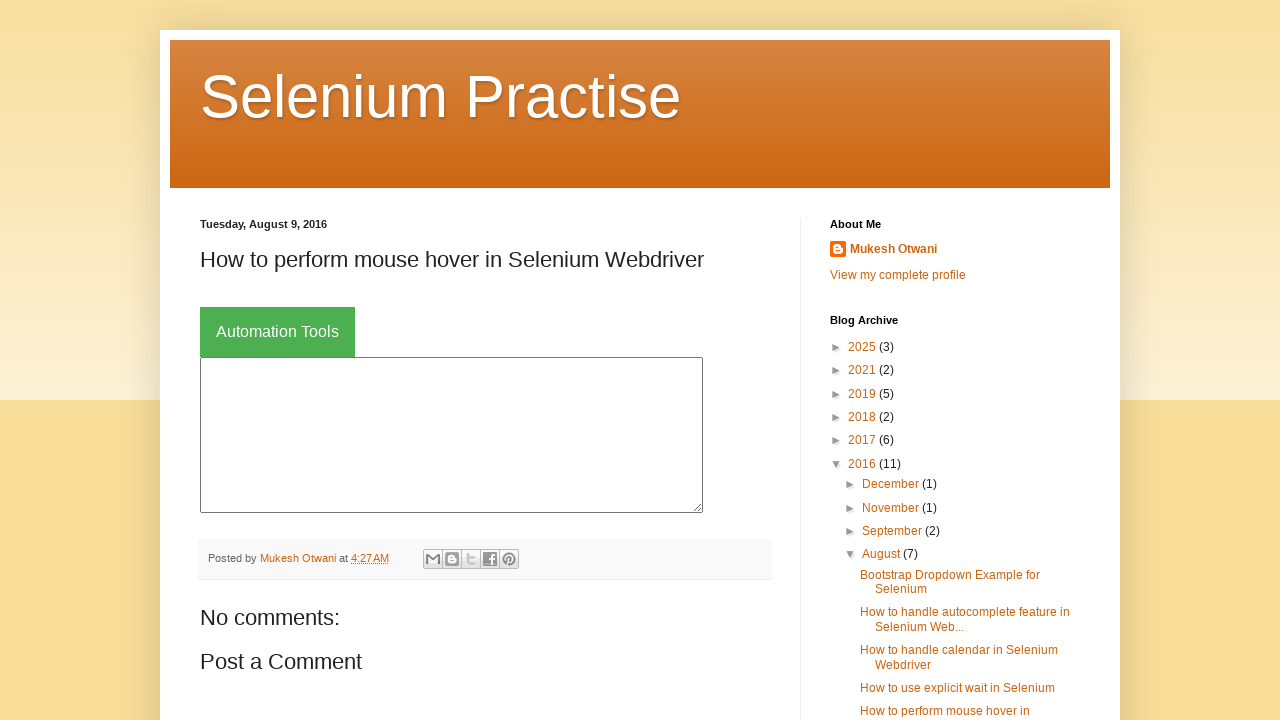

Located 'Automation Tools' button element
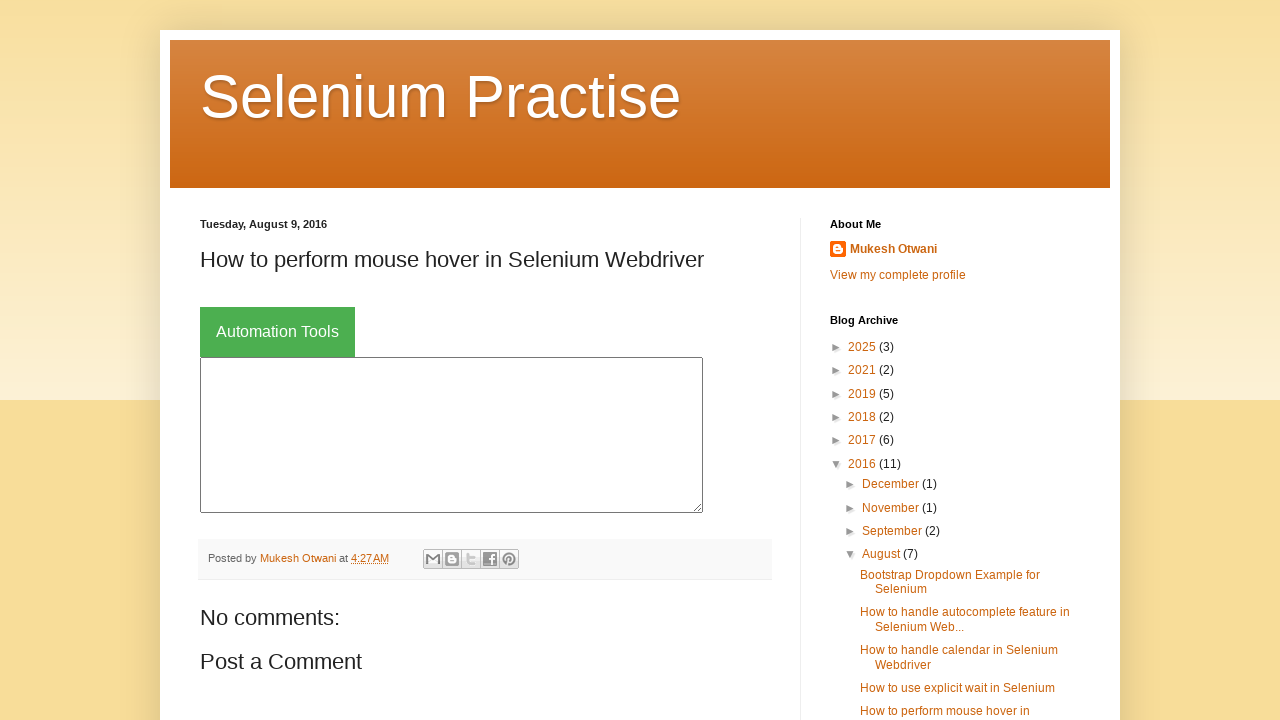

Hovered mouse over 'Automation Tools' button at (278, 332) on xpath=//button[contains(text(),'Automation Tools')]
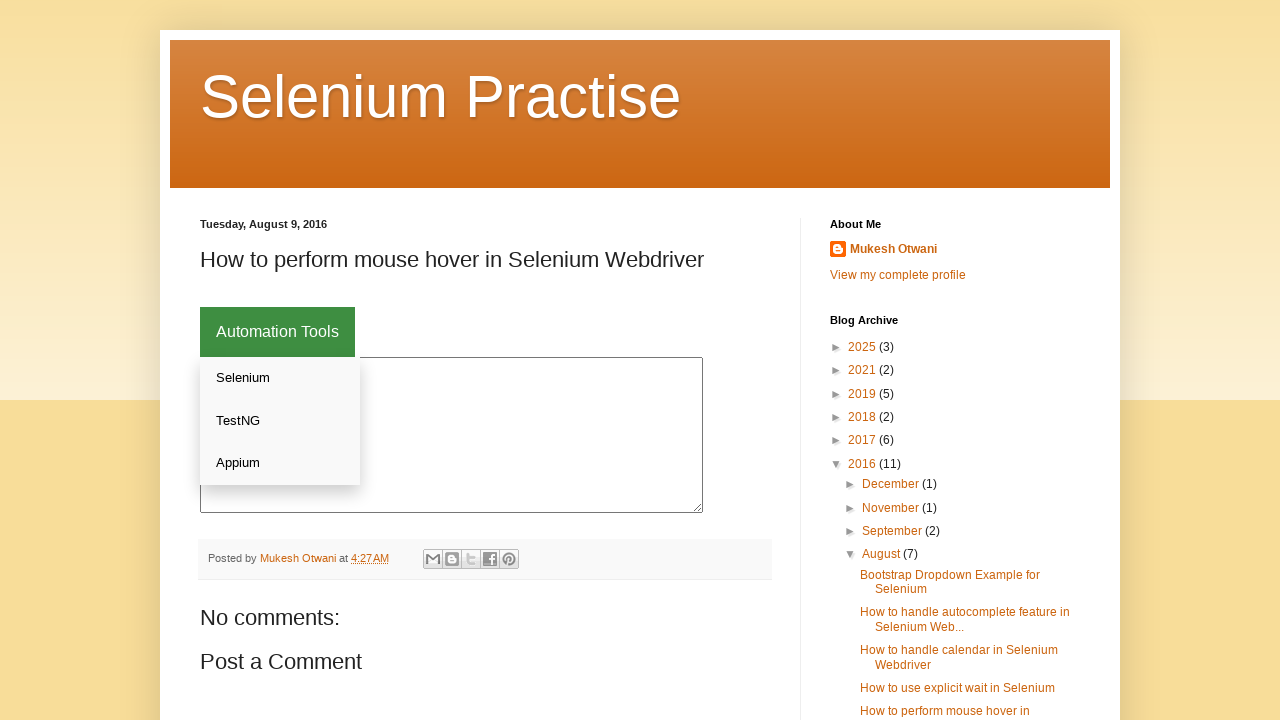

Waited 1500ms to observe hover effects
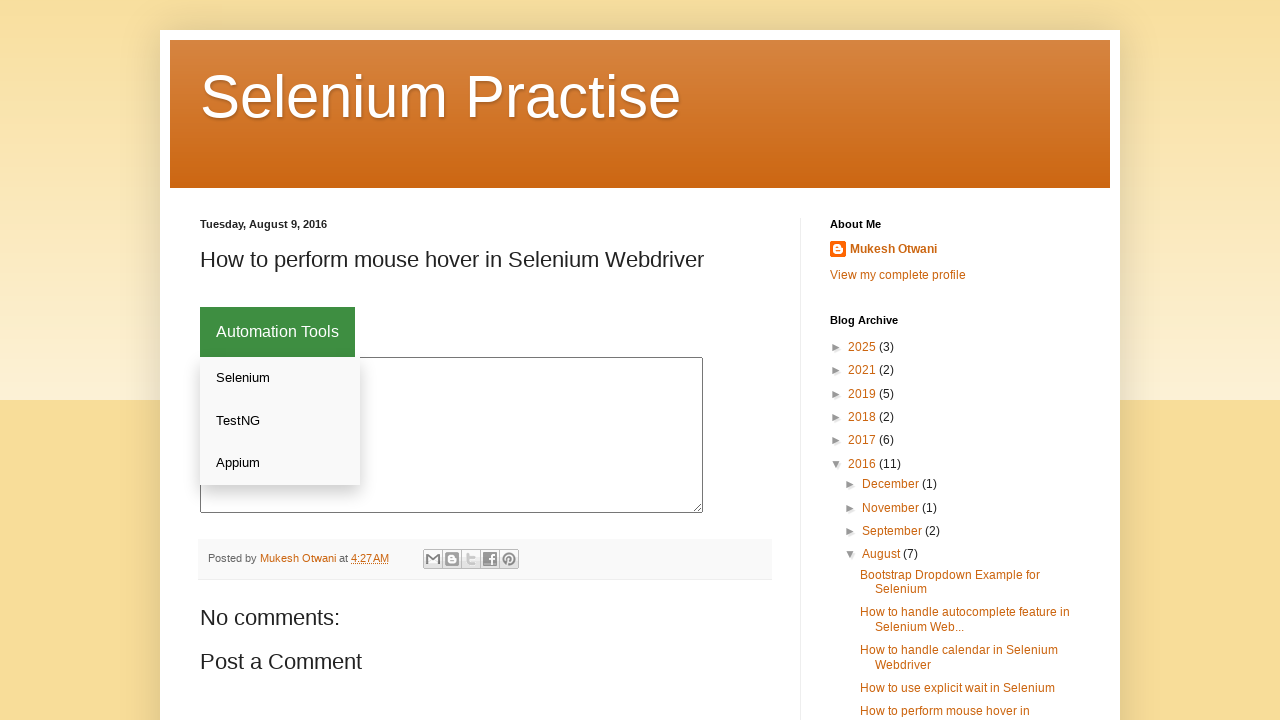

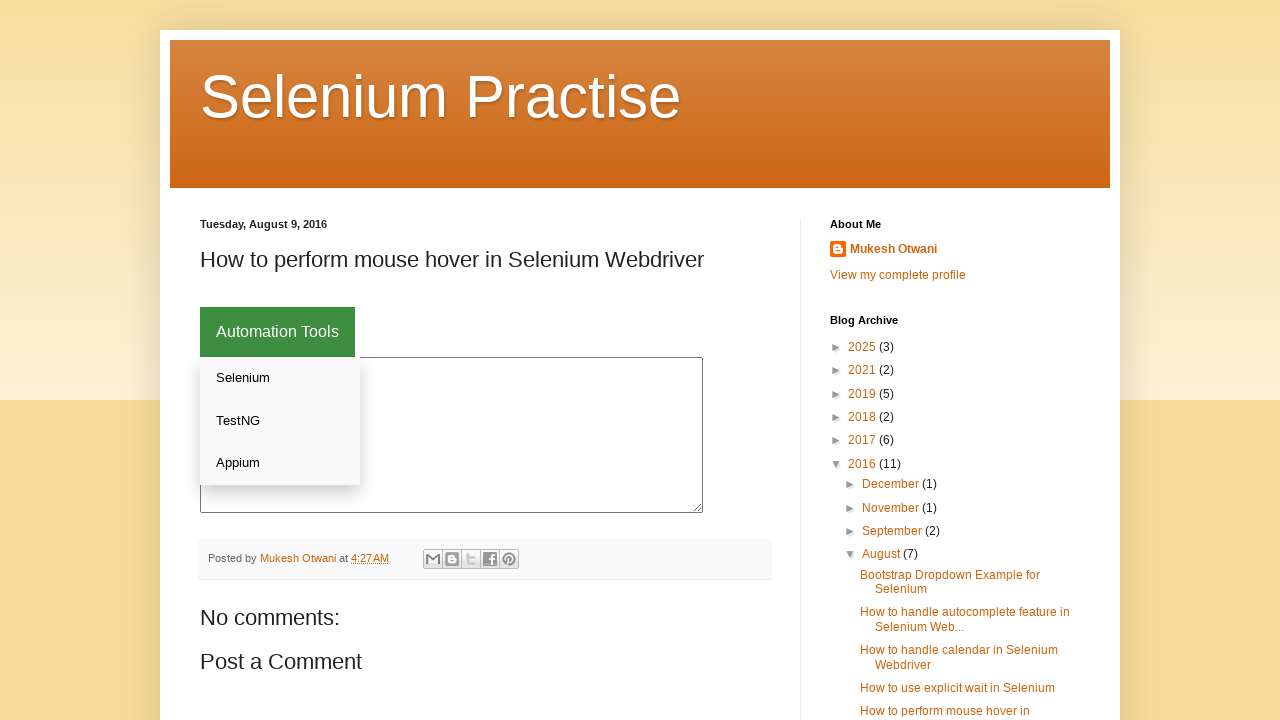